Tests navigation by clicking the "Get started" link and verifying the Installation heading is visible

Starting URL: https://playwright.dev/

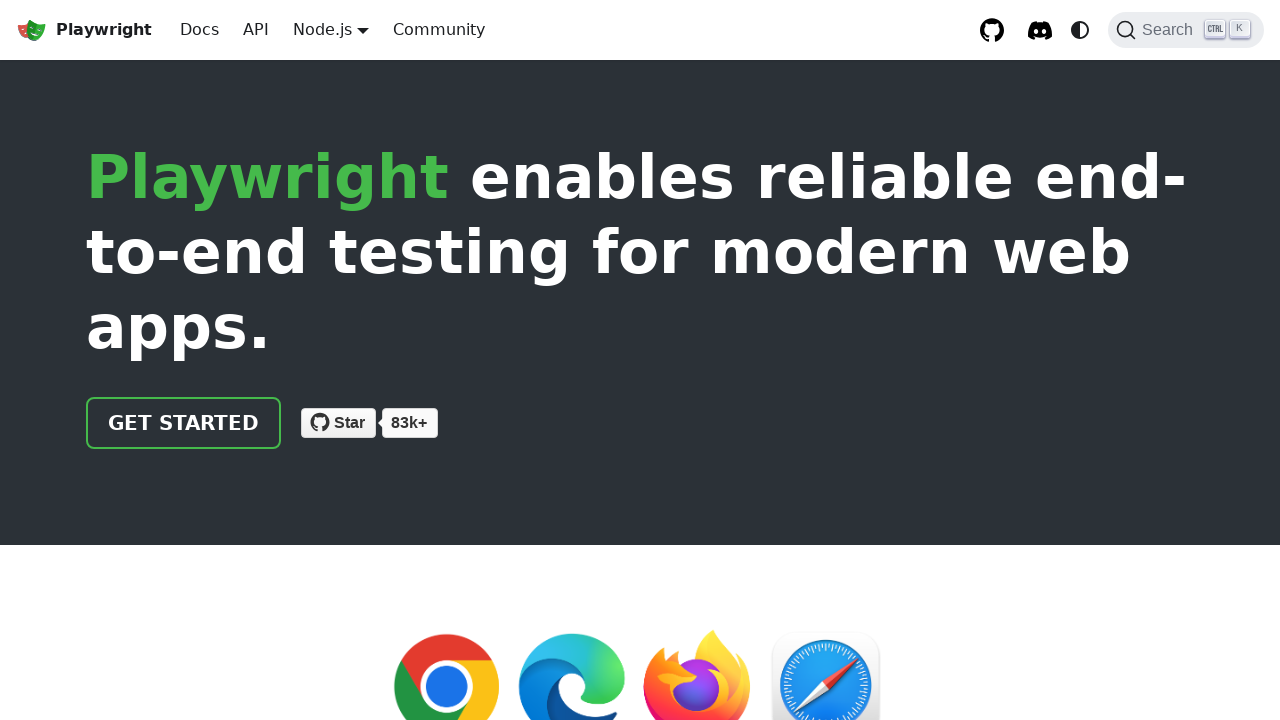

Clicked 'Get started' link at (184, 423) on internal:role=link[name="Get started"i]
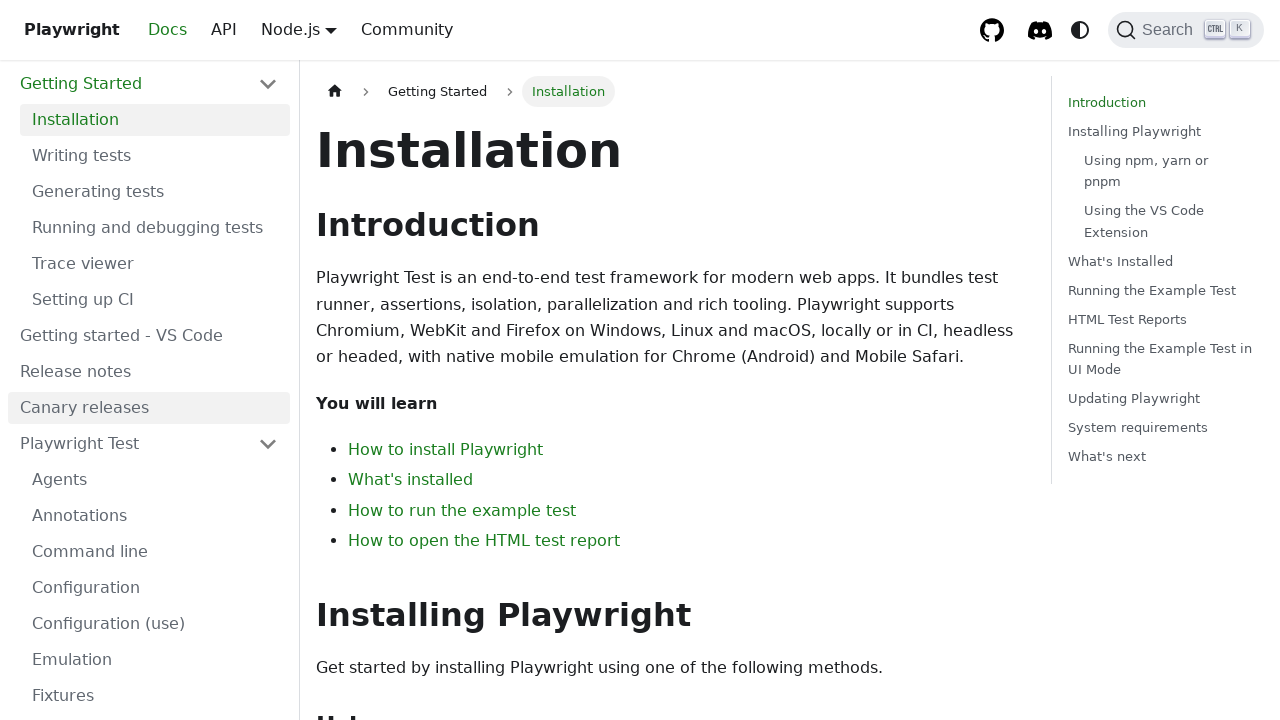

Verified Installation heading is visible
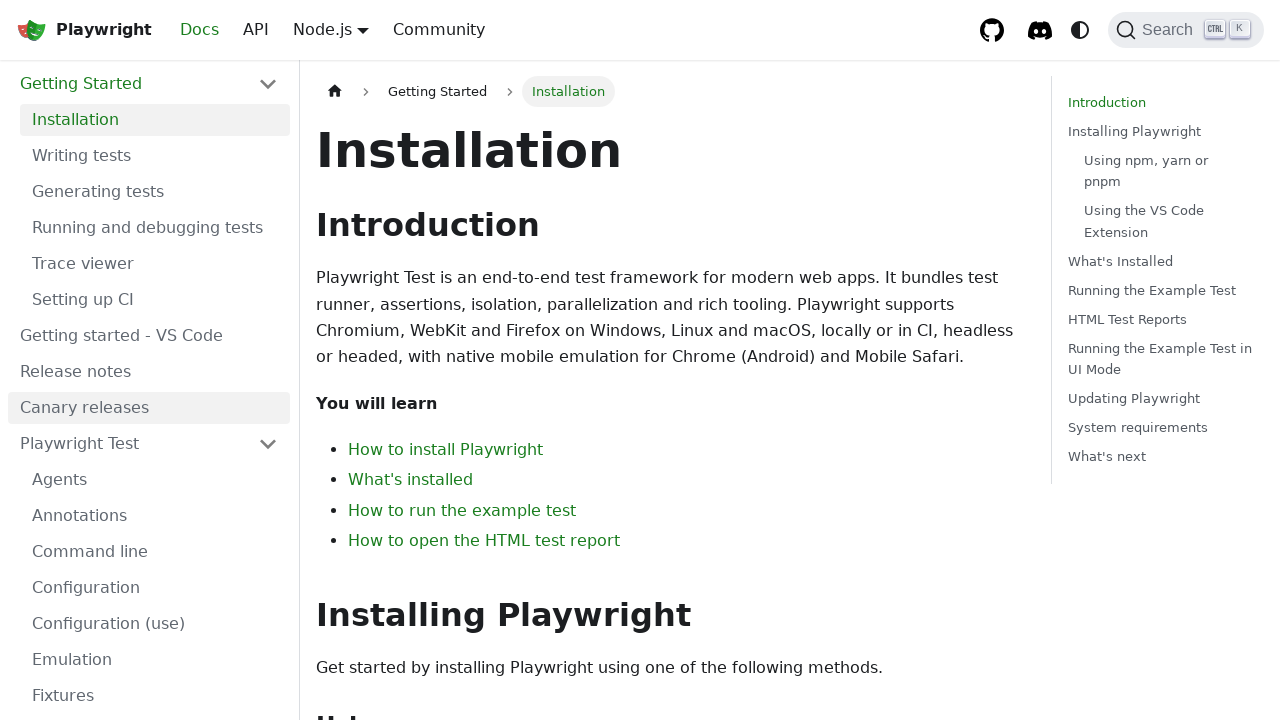

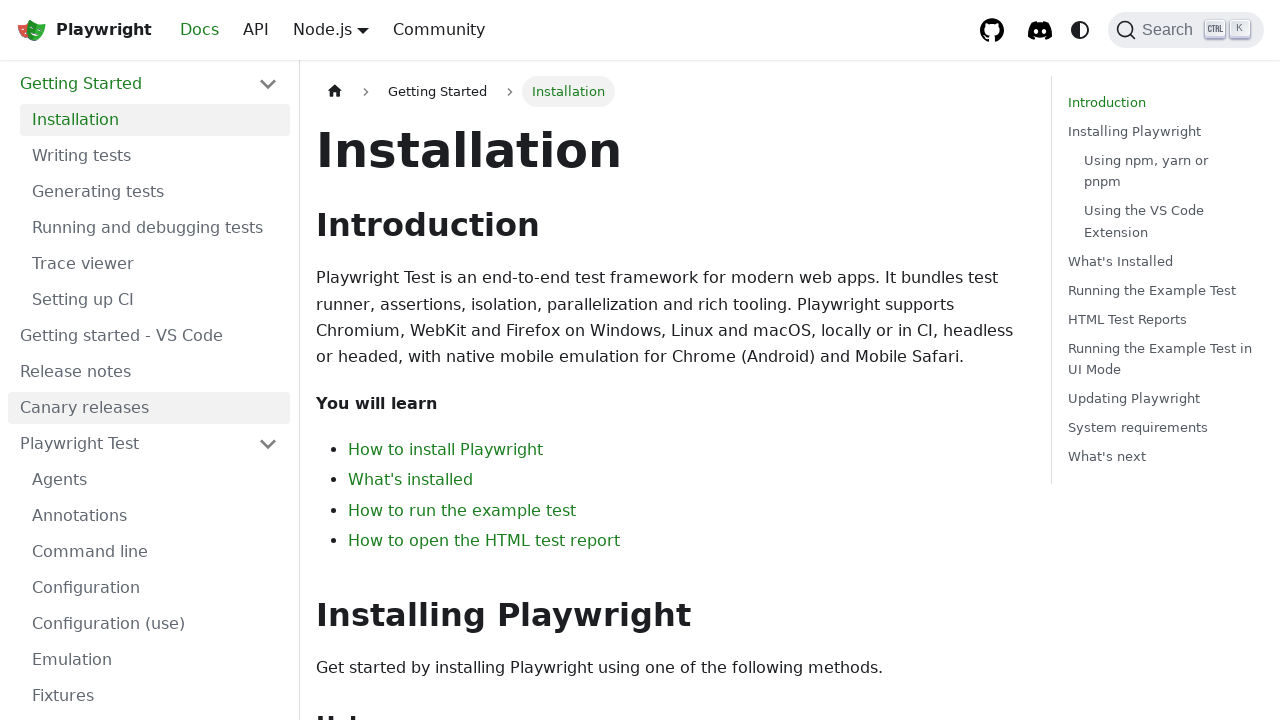